Tests the onboarding screen flow by clicking through 6 "Next" buttons to complete the onboarding process and return to the login page

Starting URL: https://traxionpay-app.web.app/#/login

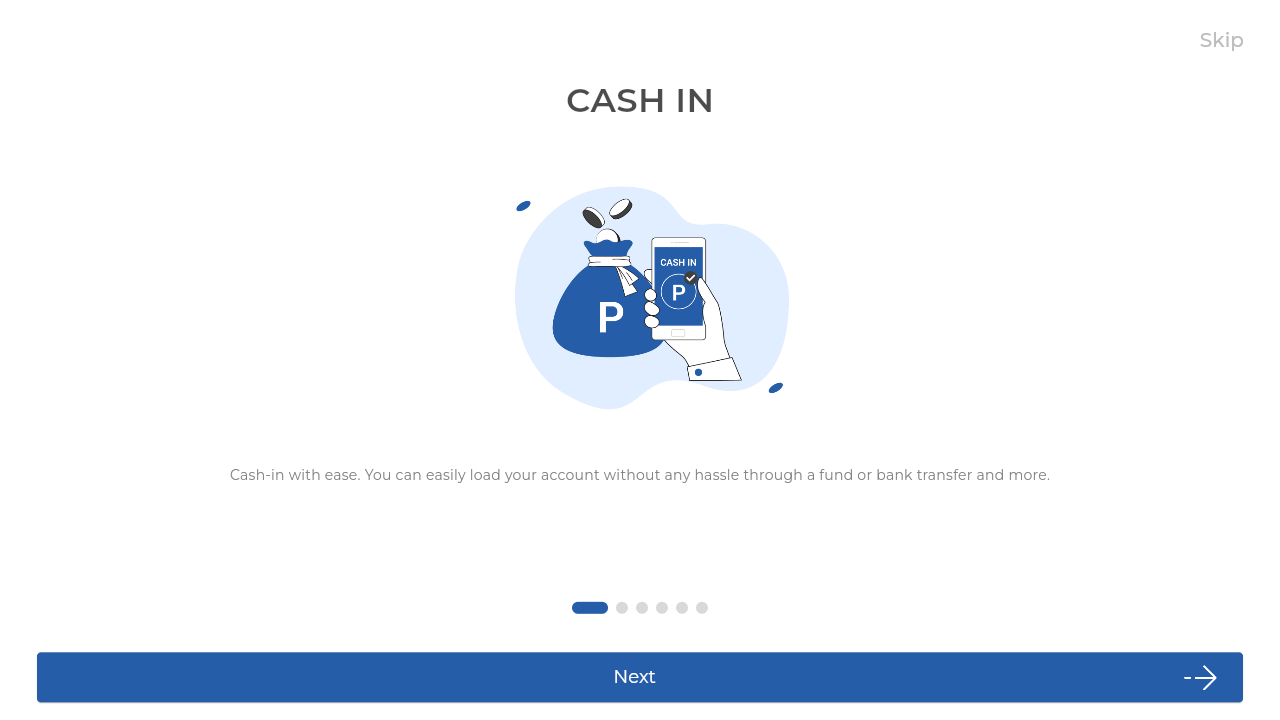

Waited for redirect to onboarding page
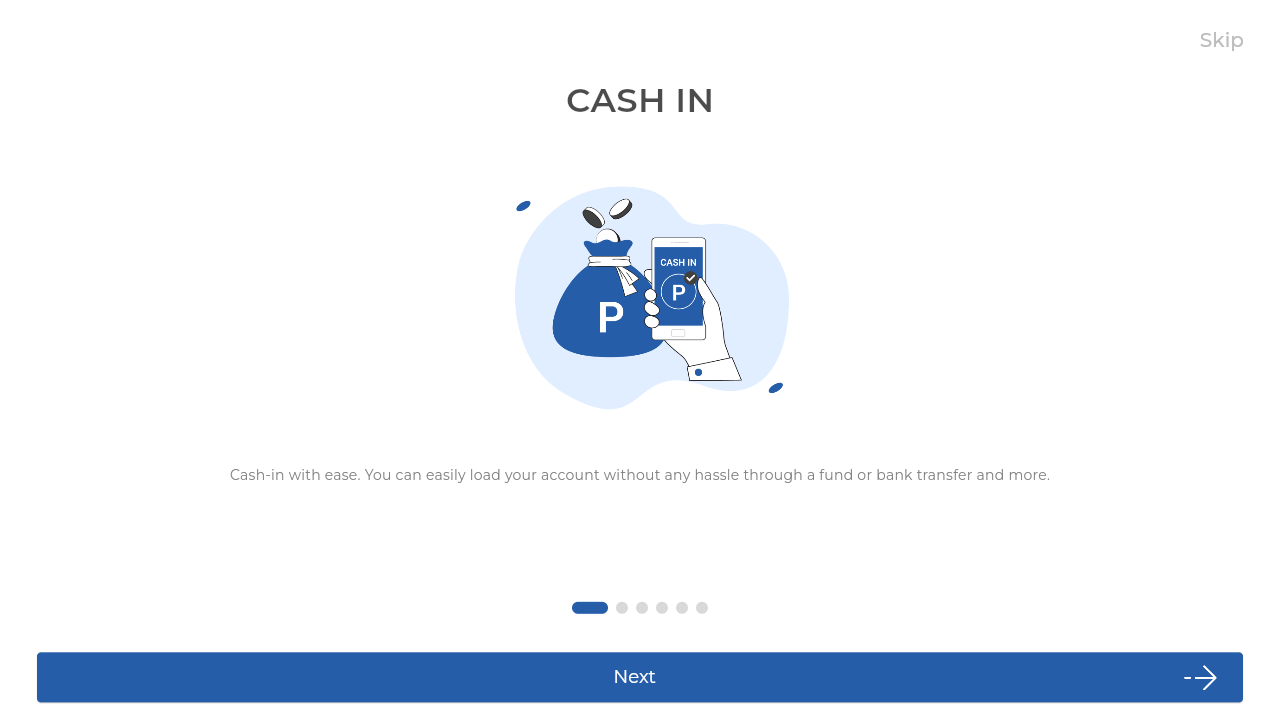

Verified onboarding semantic node is visible
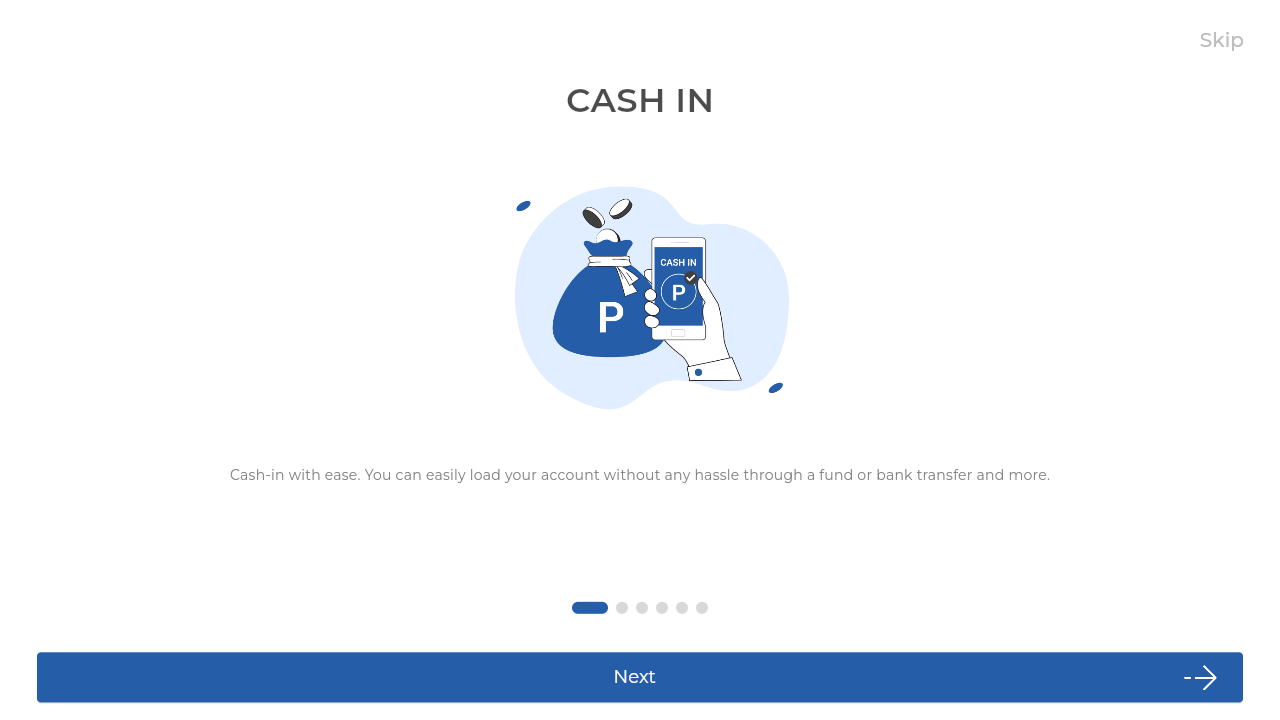

Clicked Next button on onboarding screen 1 at (640, 677) on internal:role=button[name="Next"i]
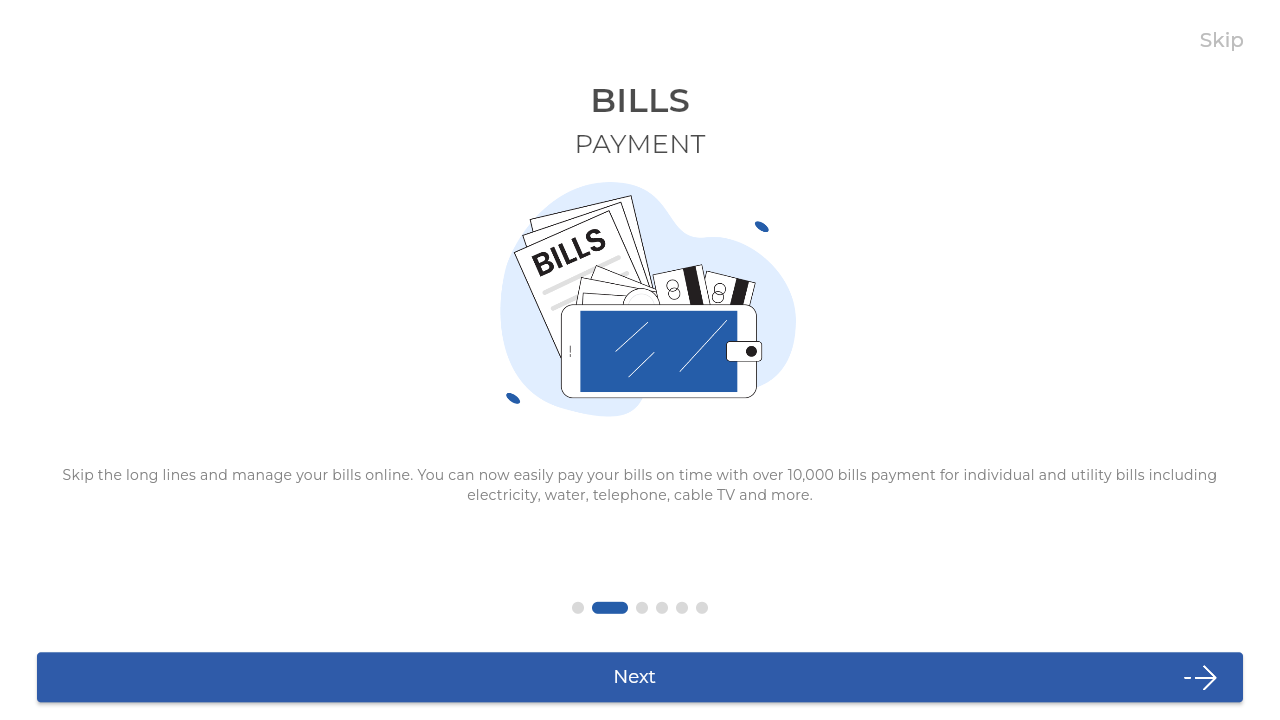

Waited 1000ms after clicking Next button on screen 1
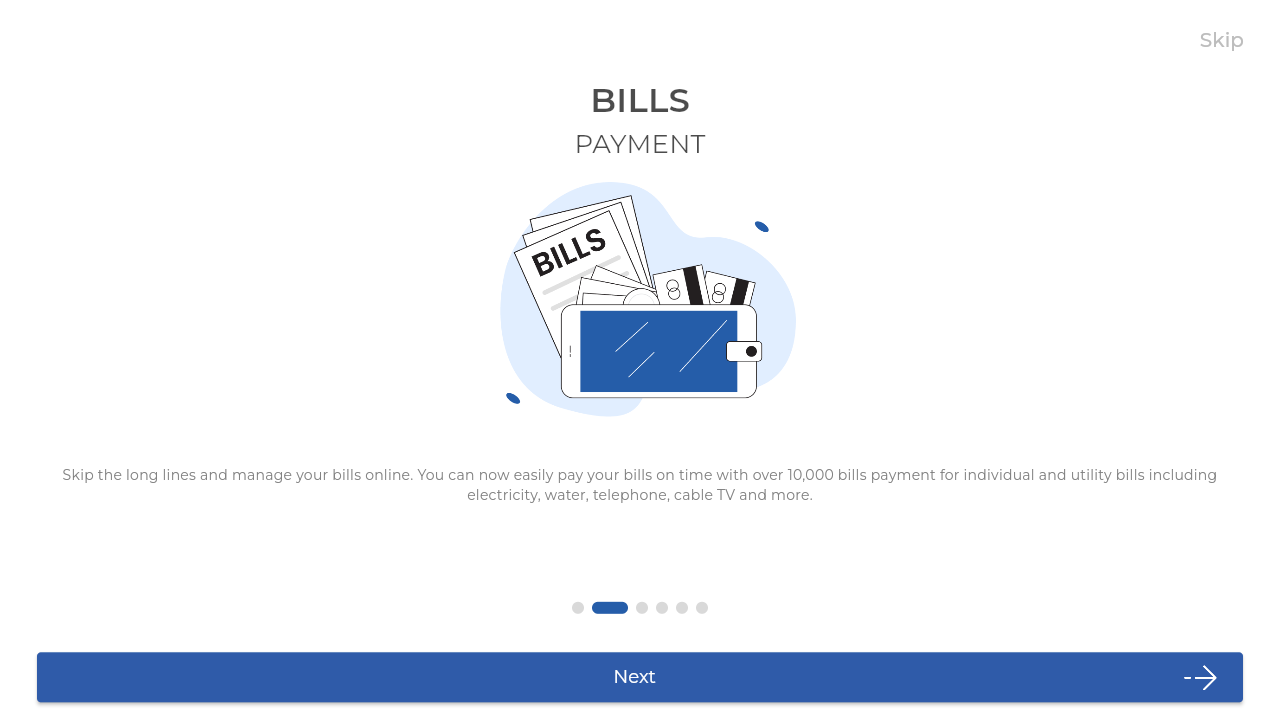

Clicked Next button on onboarding screen 2 at (640, 677) on internal:role=button[name="Next"i]
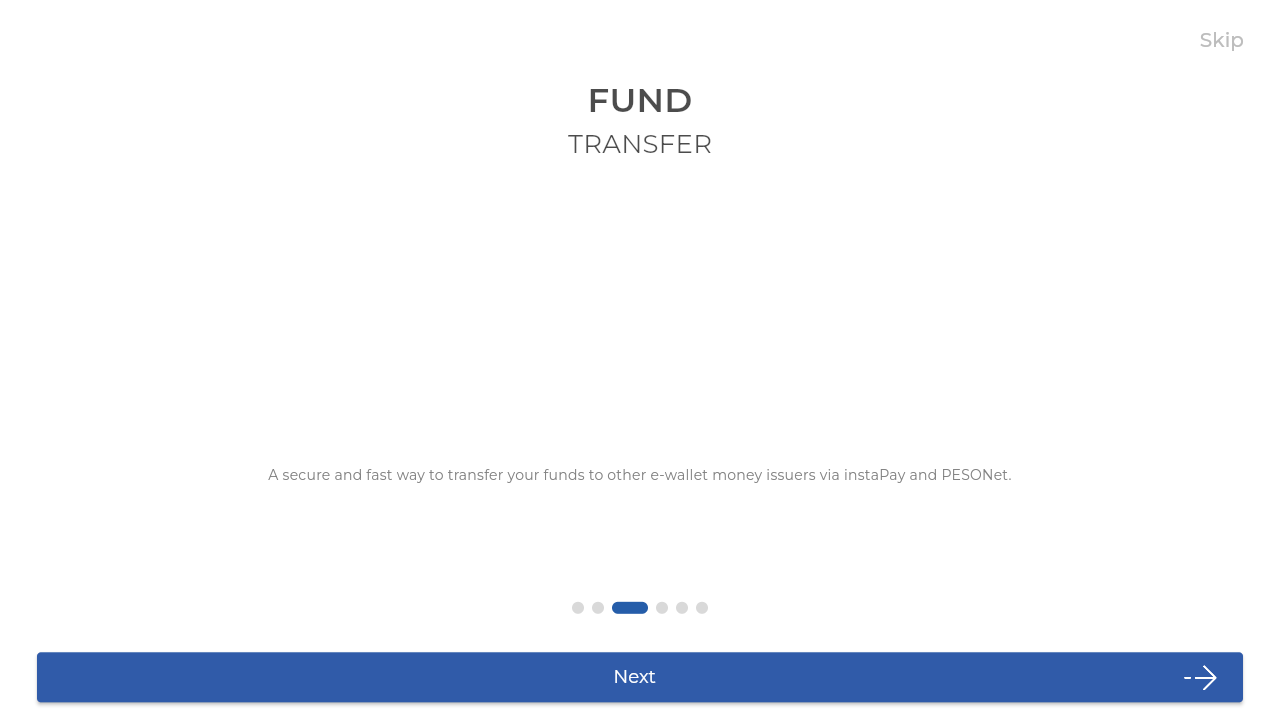

Waited 1000ms after clicking Next button on screen 2
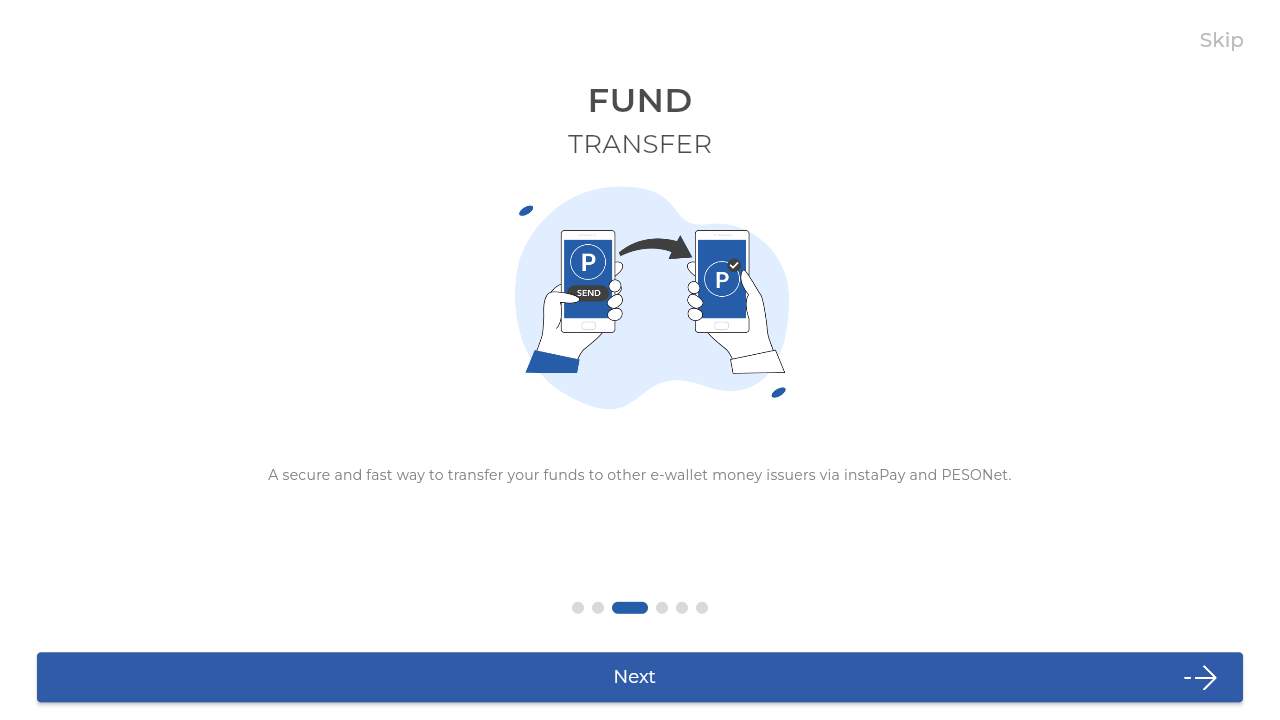

Clicked Next button on onboarding screen 3 at (640, 677) on internal:role=button[name="Next"i]
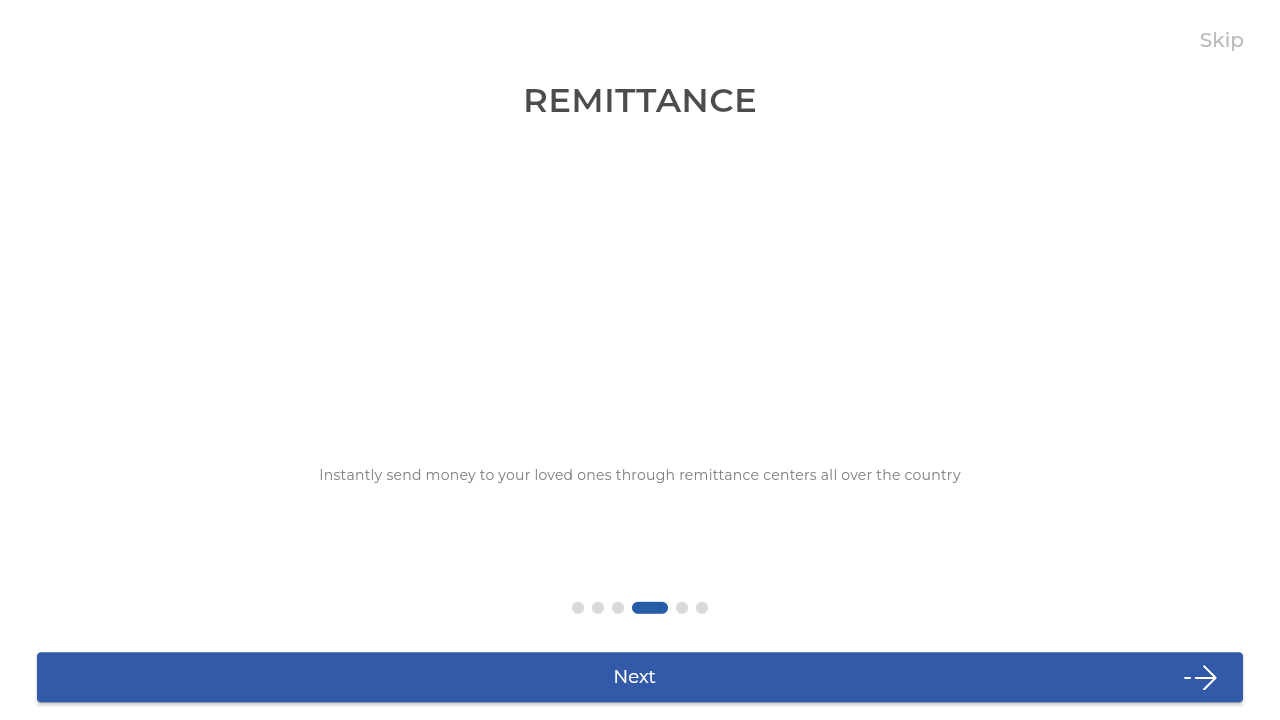

Waited 1000ms after clicking Next button on screen 3
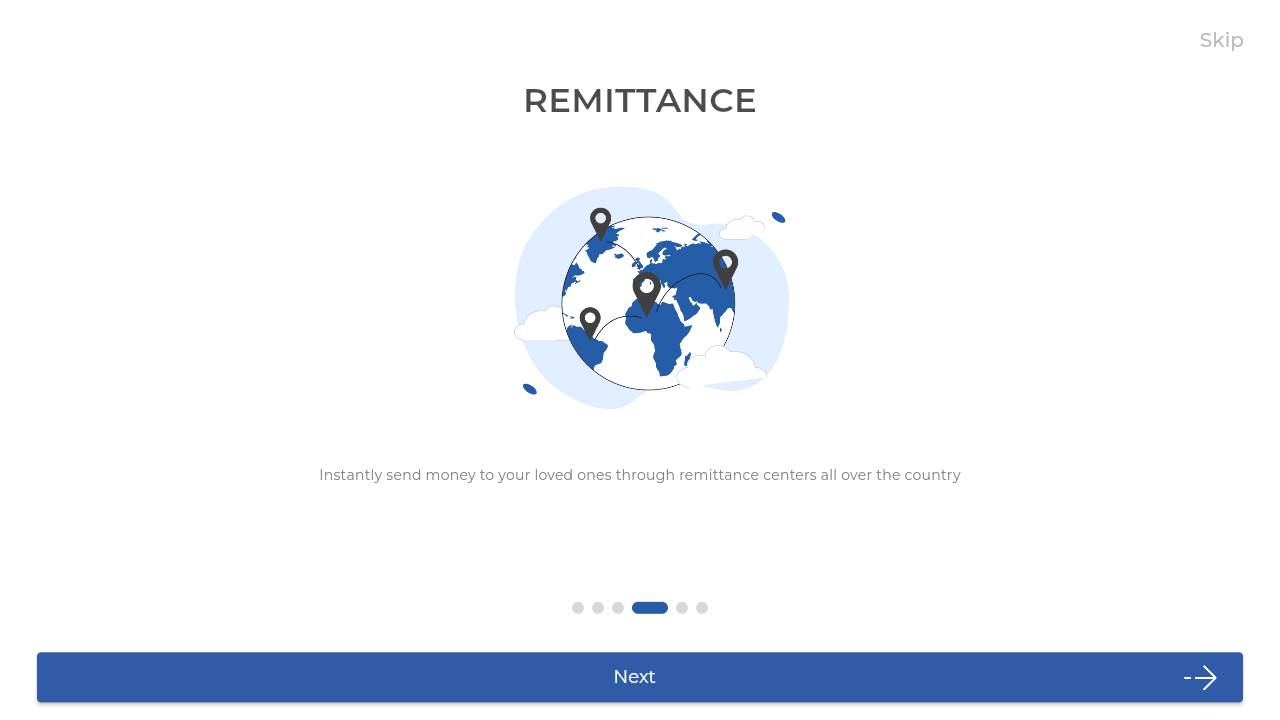

Clicked Next button on onboarding screen 4 at (640, 677) on internal:role=button[name="Next"i]
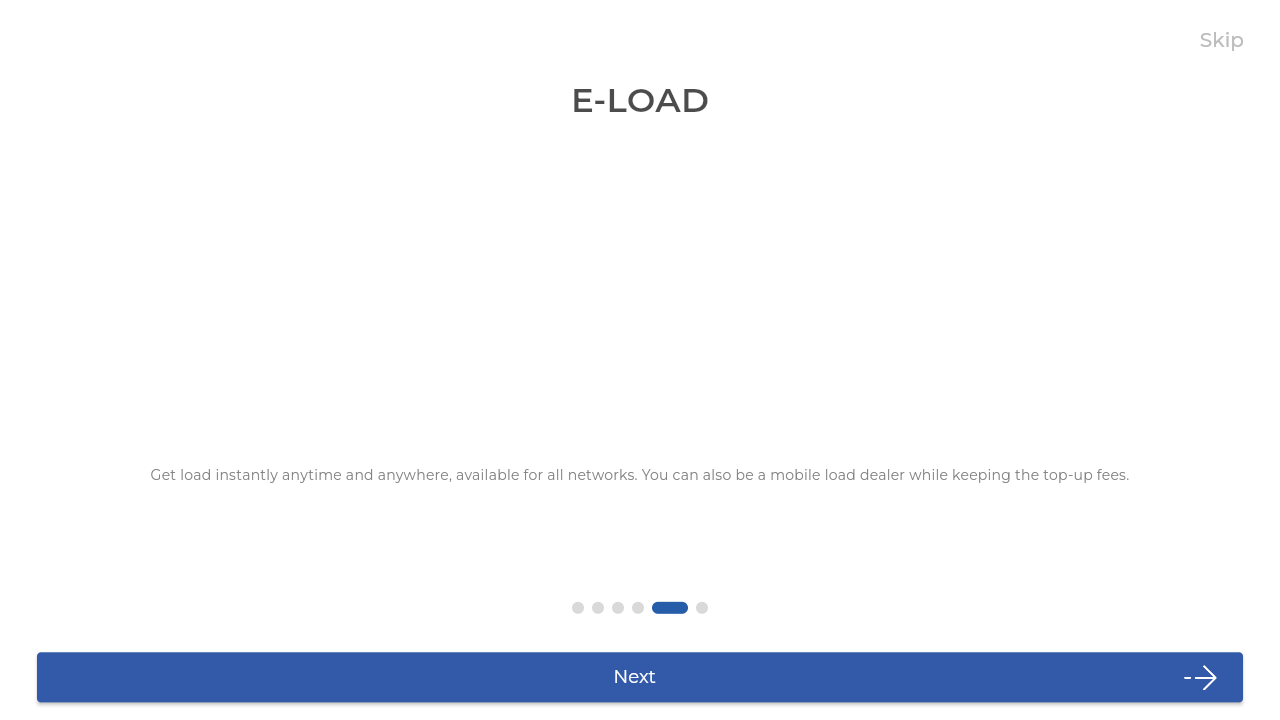

Waited 1000ms after clicking Next button on screen 4
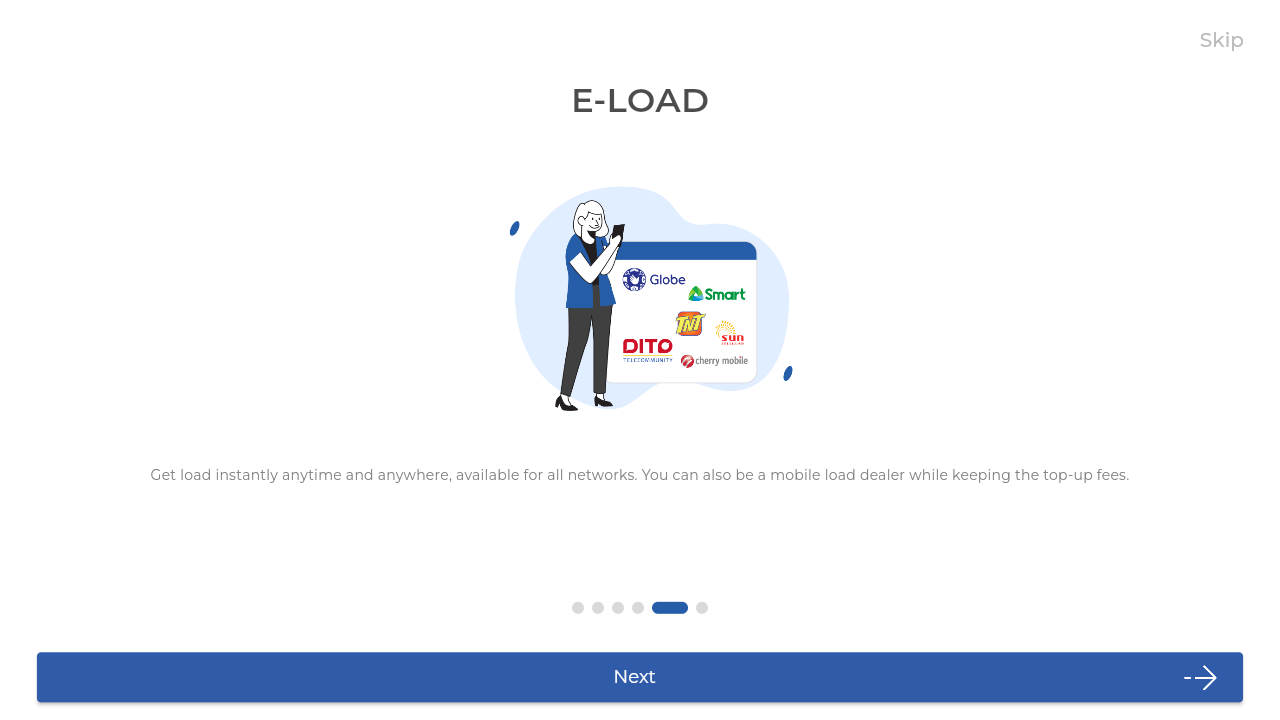

Clicked Next button on onboarding screen 5 at (640, 677) on internal:role=button[name="Next"i]
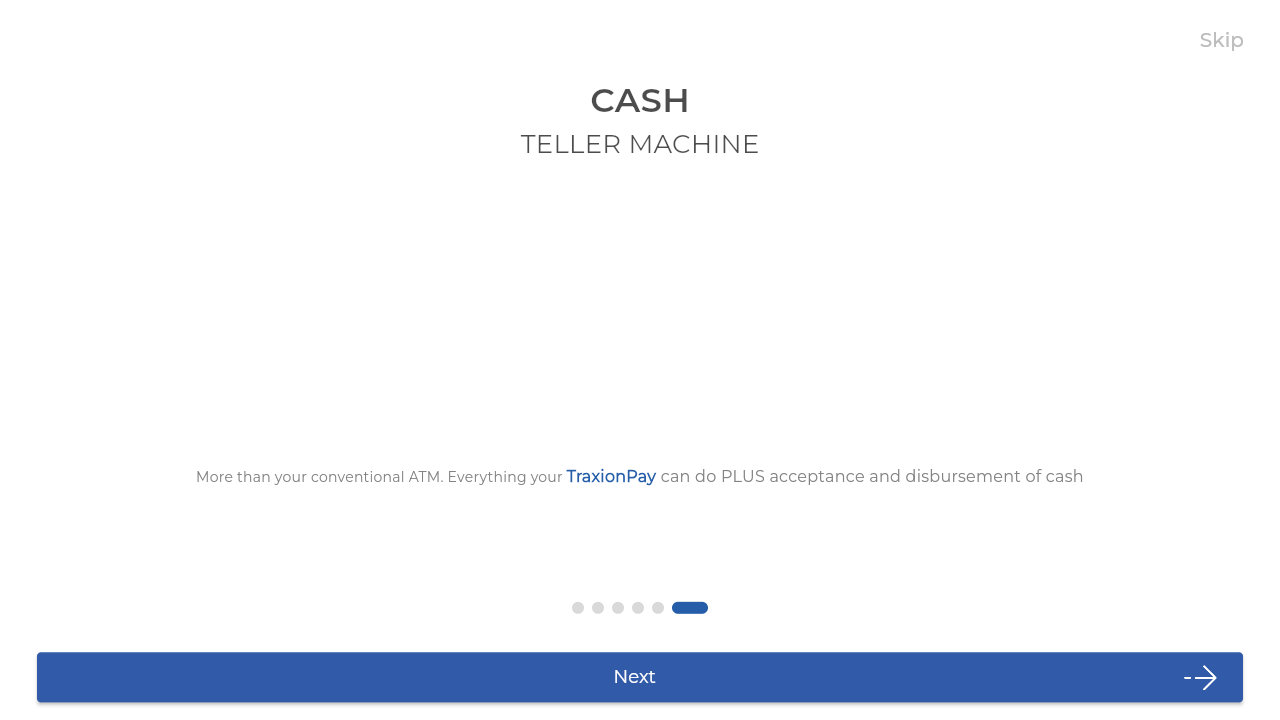

Waited 1000ms after clicking Next button on screen 5
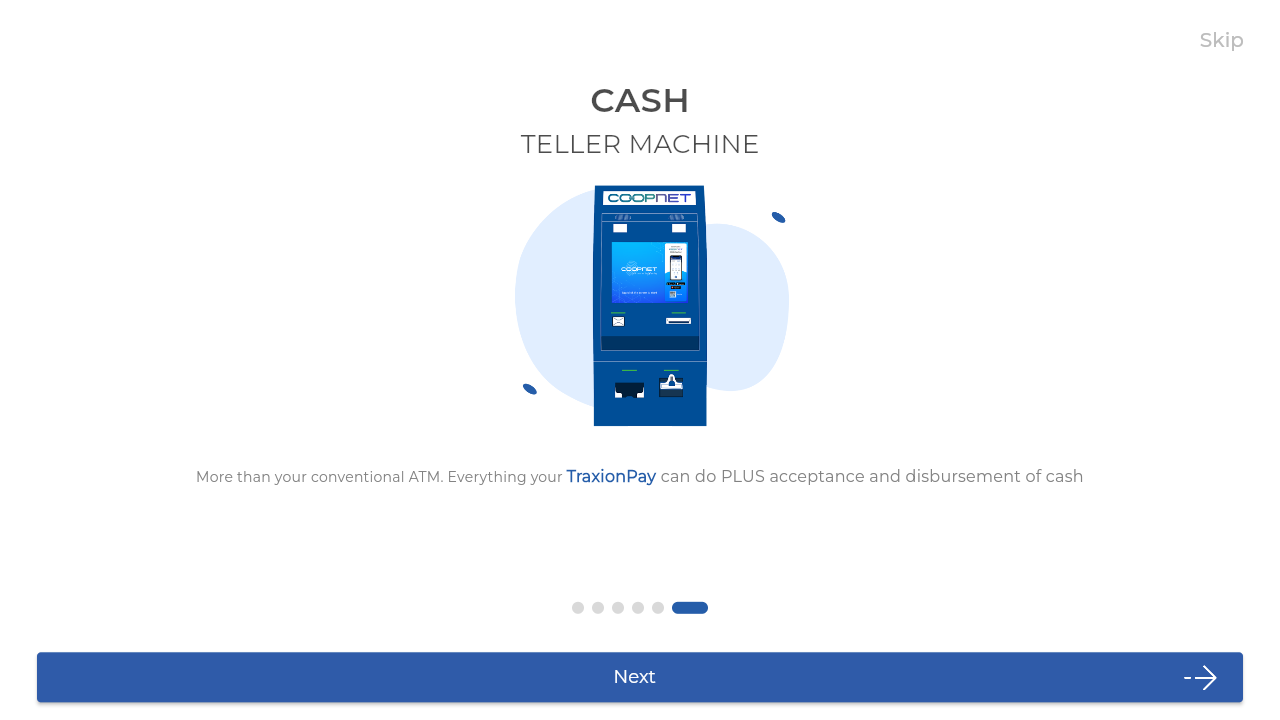

Clicked Next button on onboarding screen 6 at (640, 677) on internal:role=button[name="Next"i]
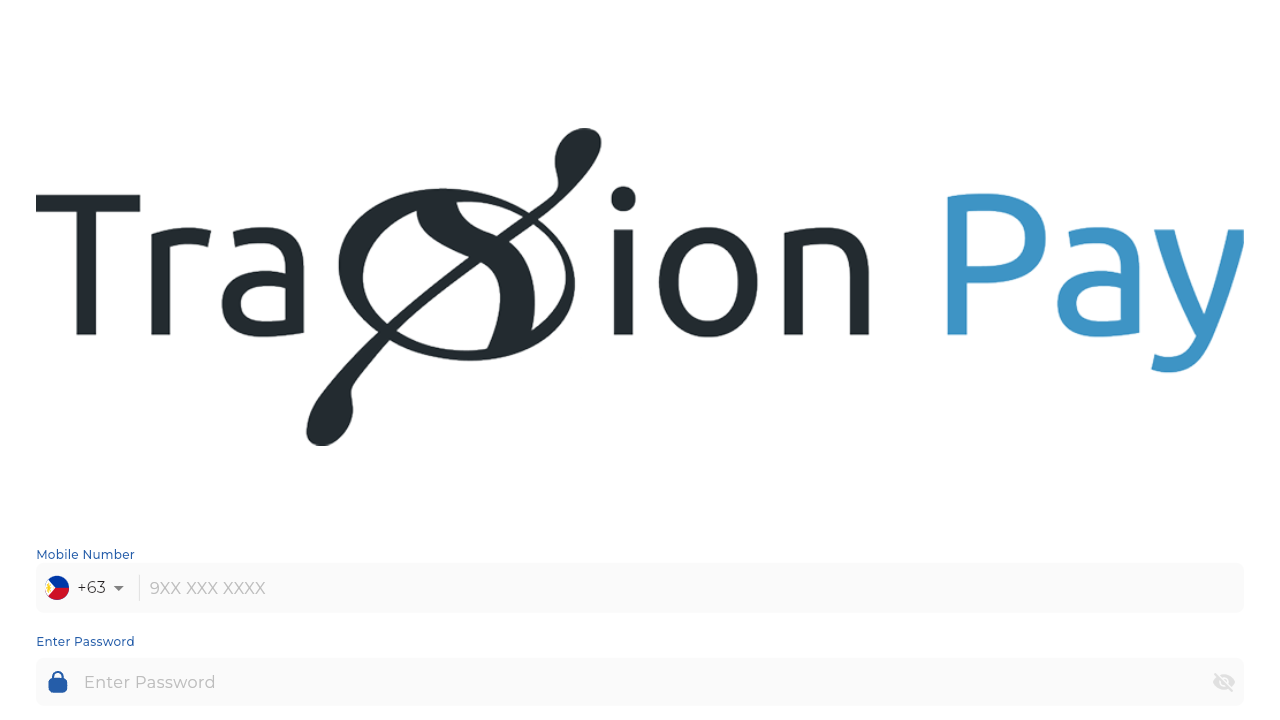

Waited 1000ms after clicking Next button on screen 6
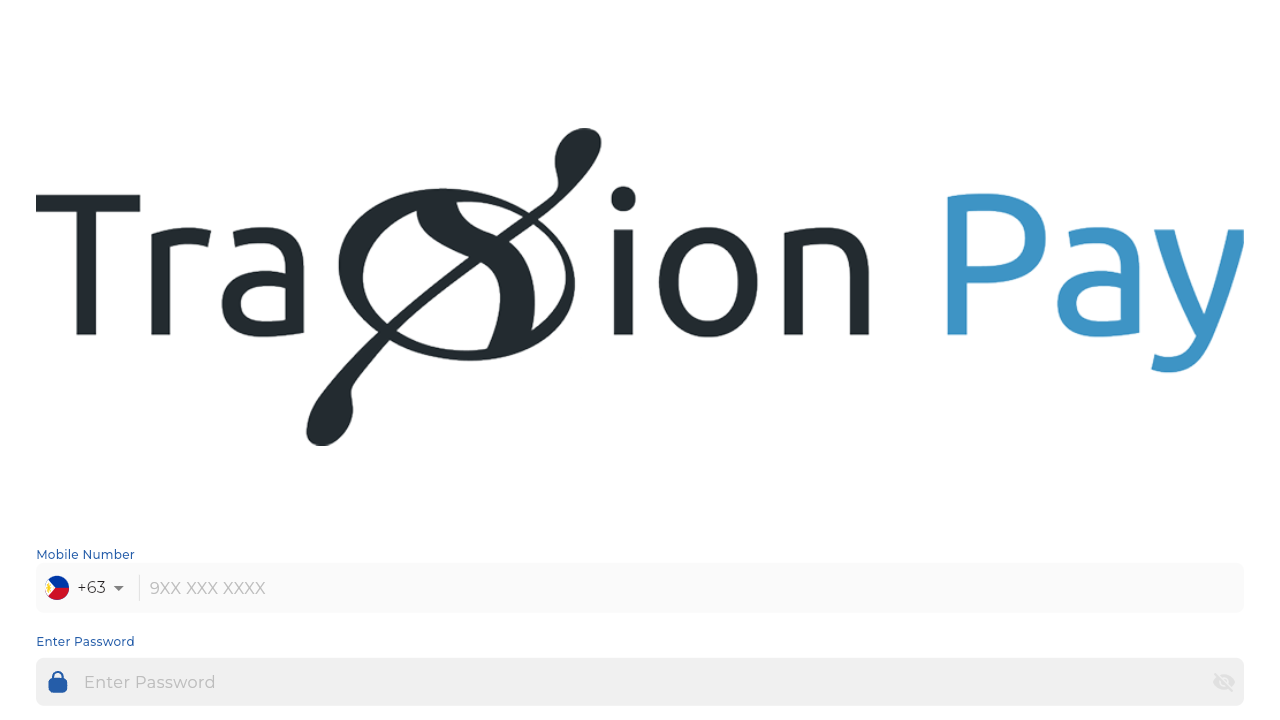

Verified redirect back to login page after completing onboarding
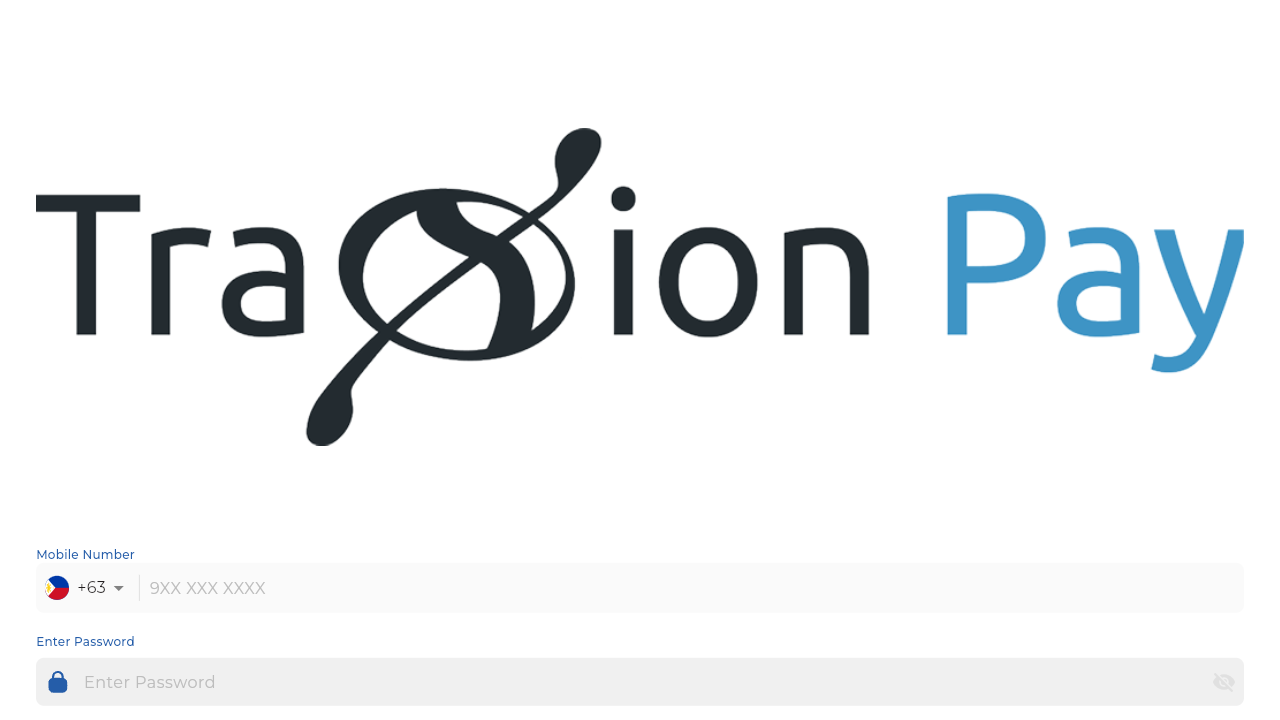

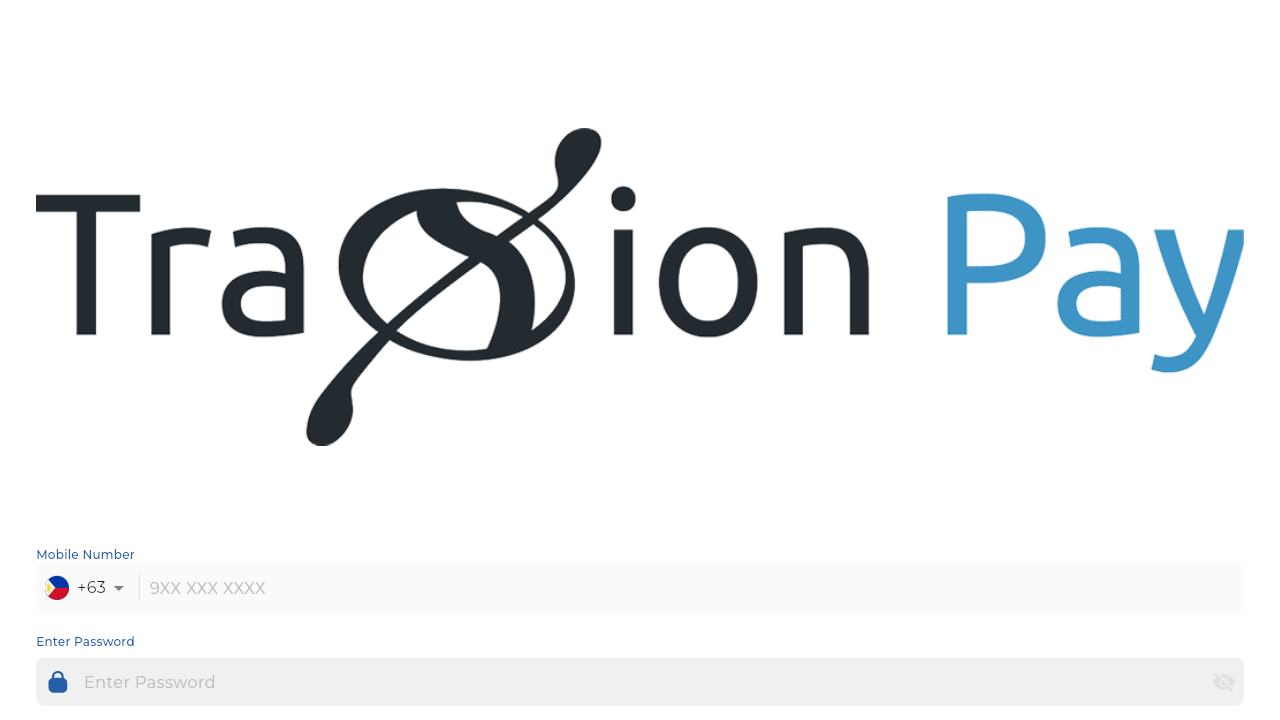